Tests an e-commerce grocery shopping flow by adding specific vegetables to cart, proceeding to checkout, and entering a promo code

Starting URL: https://rahulshettyacademy.com/seleniumPractise/

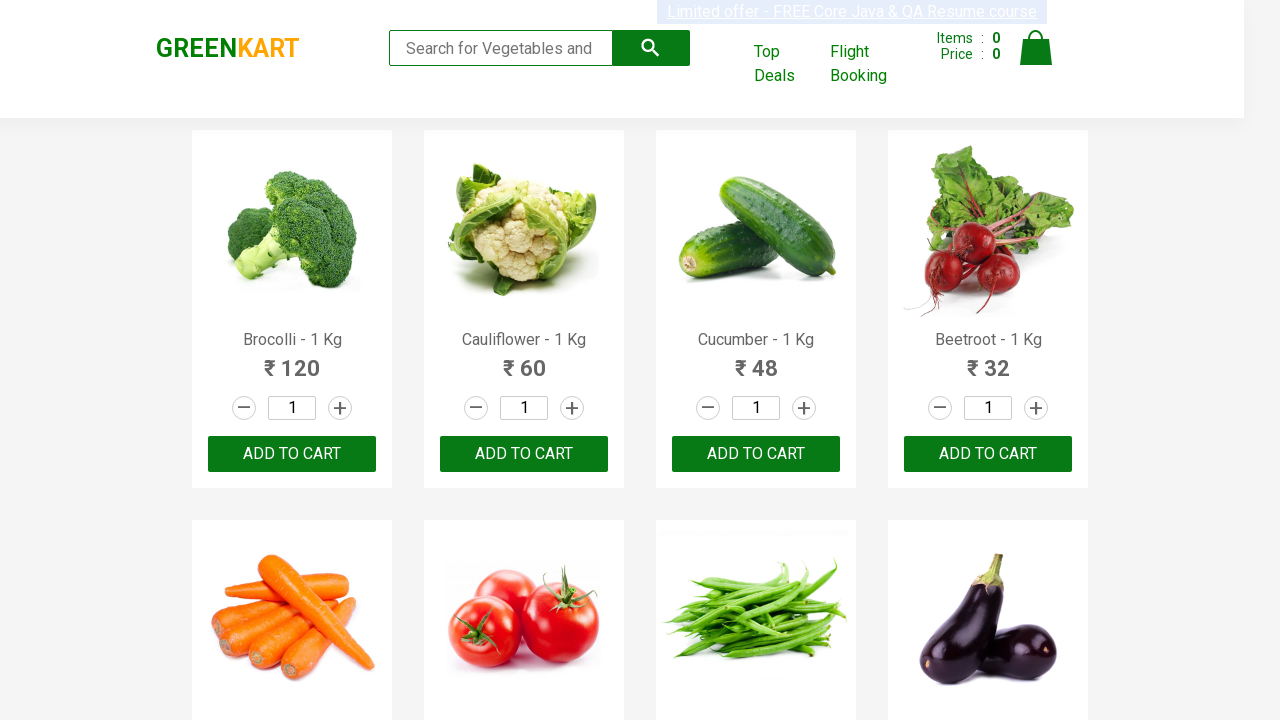

Products loaded - waited for h4.product-name selector
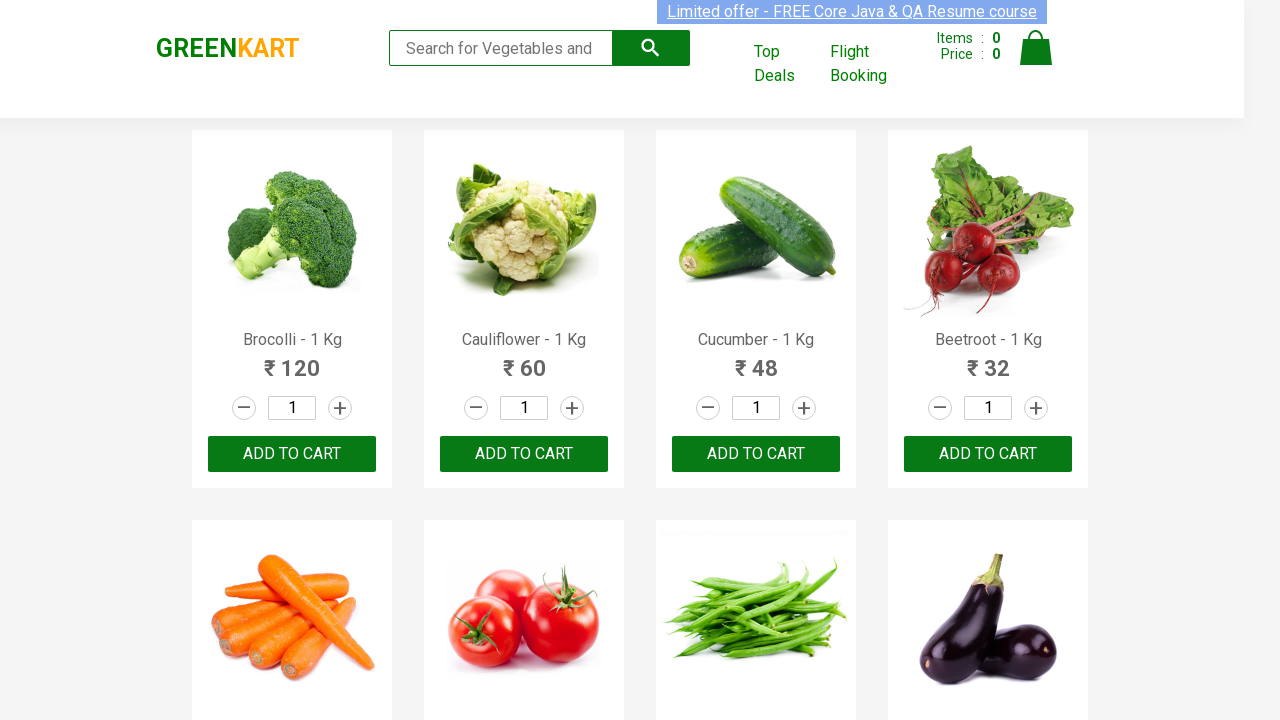

Defined vegetables needed for shopping: Cucumber, Brocolli, Beetroot, Carrot
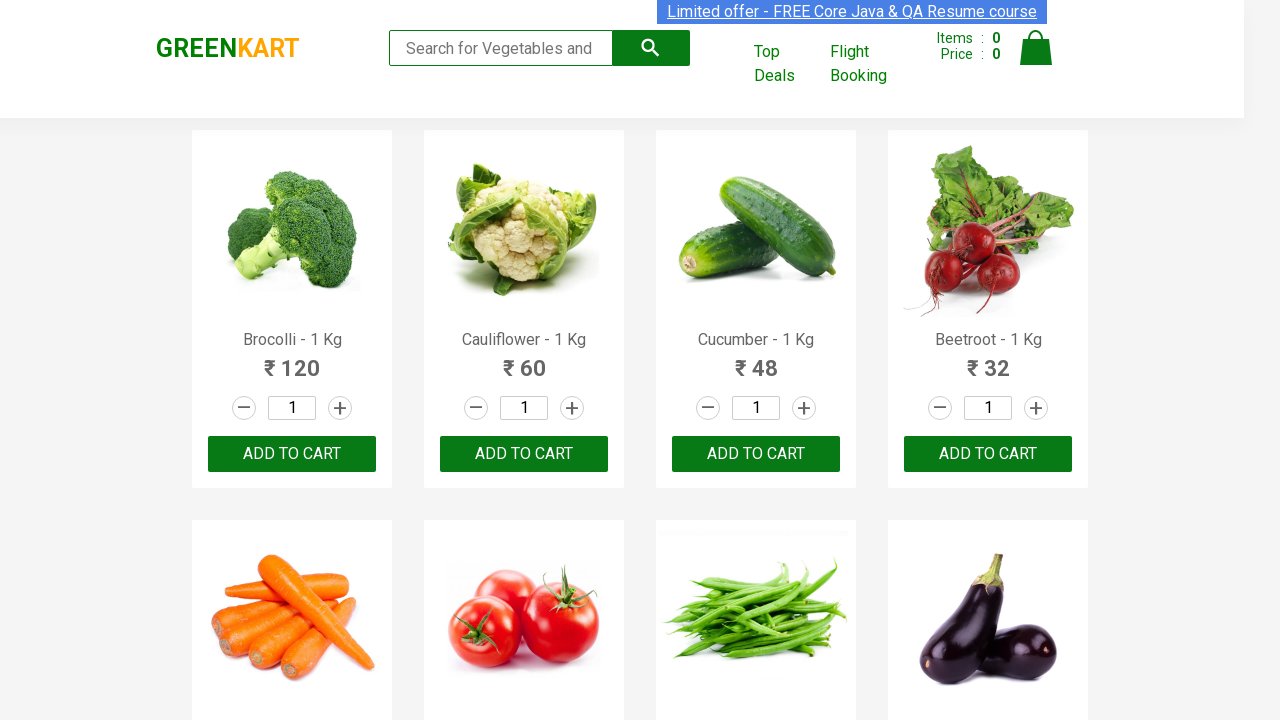

Retrieved all product names from the page
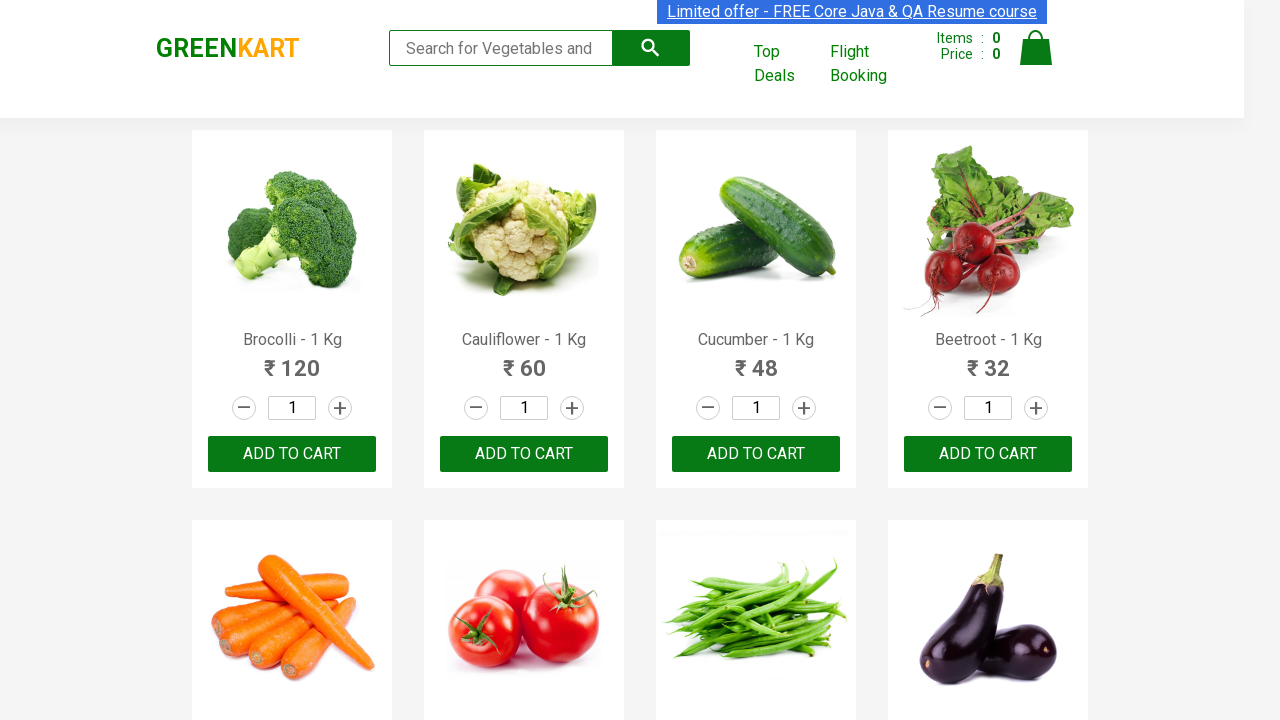

Retrieved all add to cart buttons
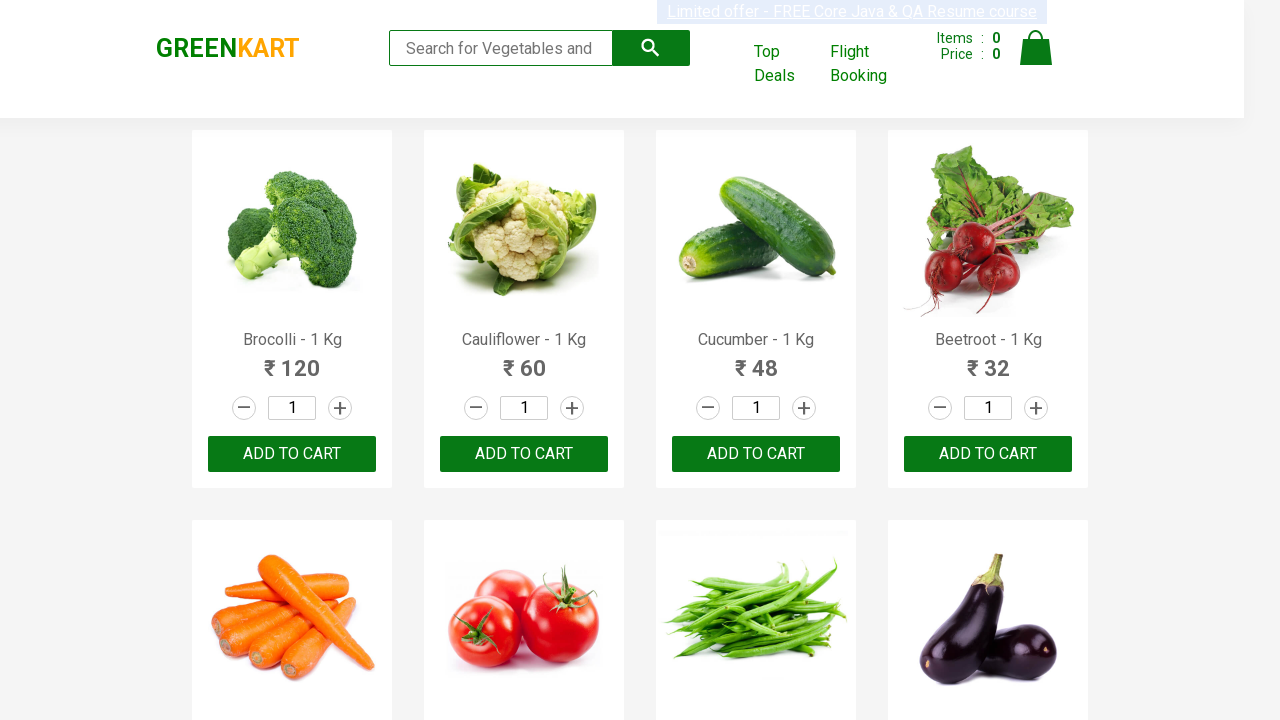

Added Brocolli to cart at (292, 454) on xpath=//div[@class='product-action']/button >> nth=0
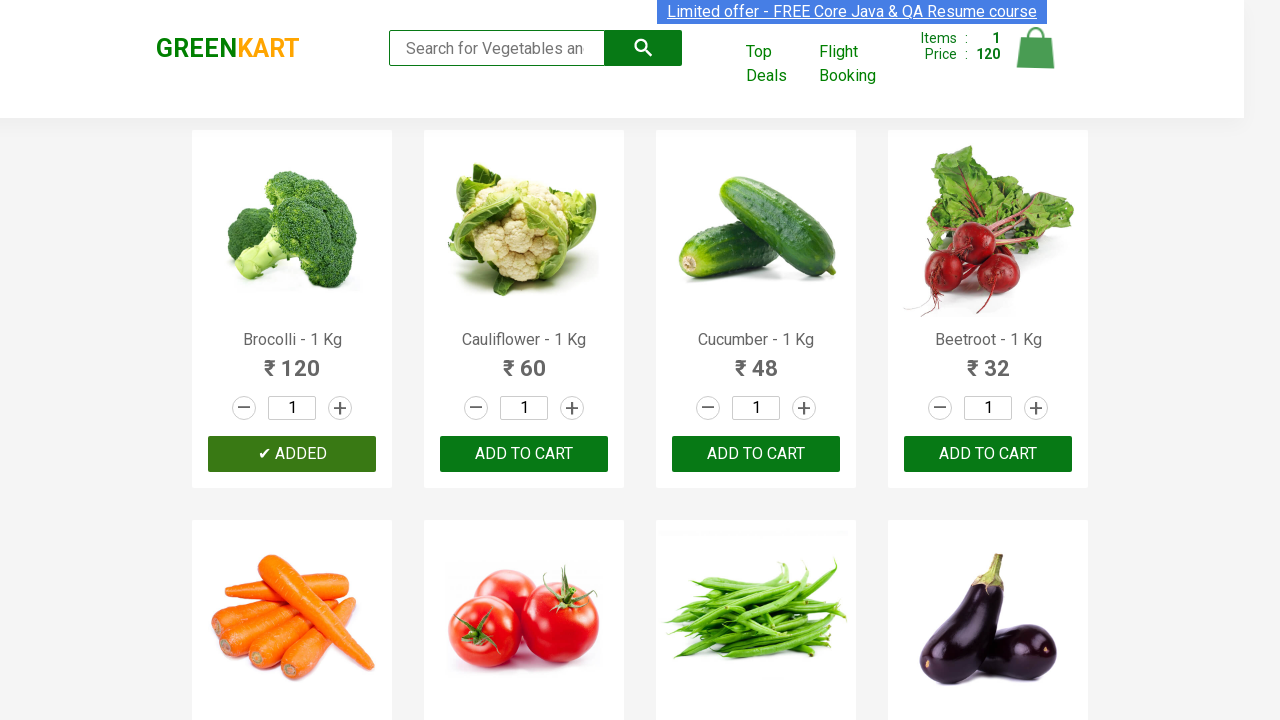

Added Cucumber to cart at (756, 454) on xpath=//div[@class='product-action']/button >> nth=2
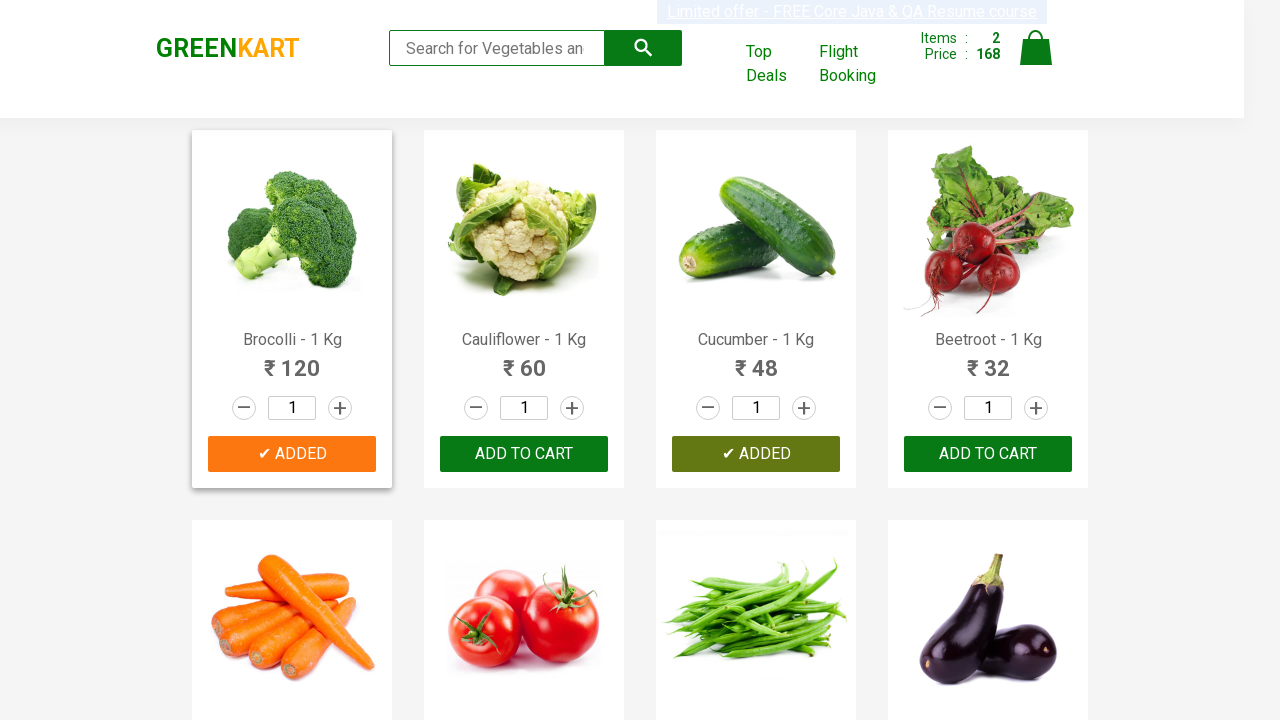

Added Beetroot to cart at (988, 454) on xpath=//div[@class='product-action']/button >> nth=3
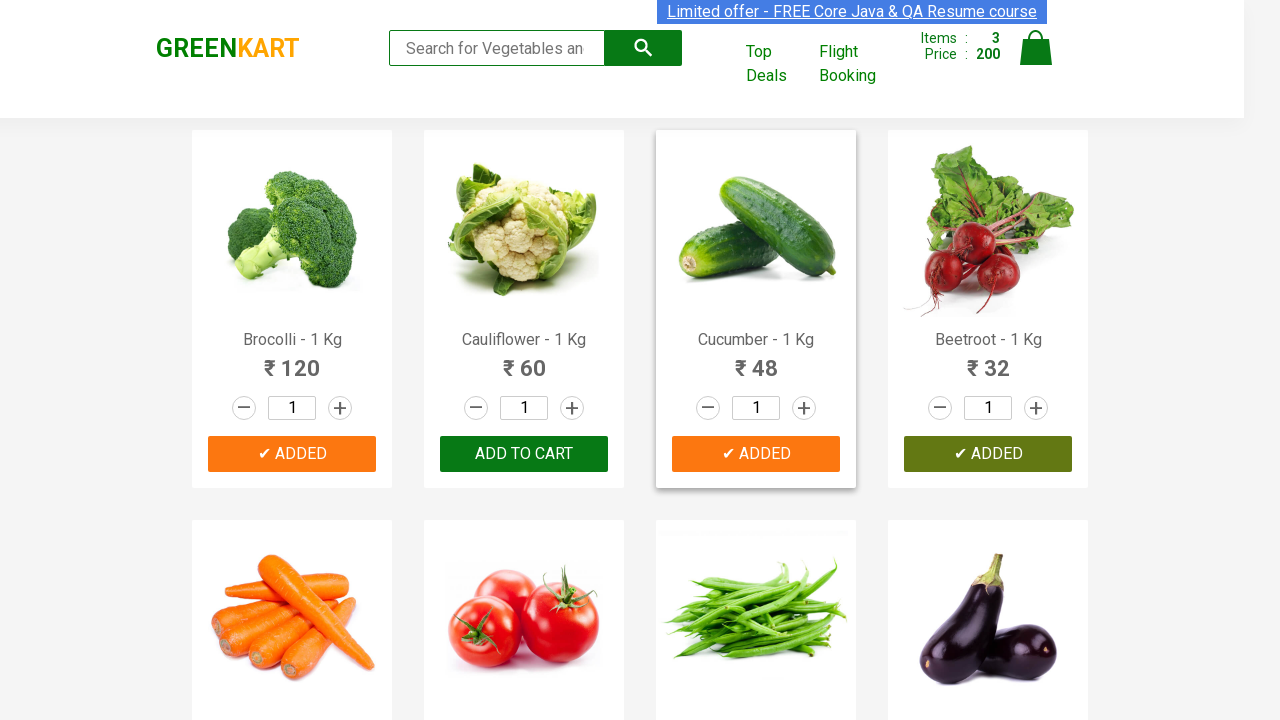

Added Carrot to cart at (292, 360) on xpath=//div[@class='product-action']/button >> nth=4
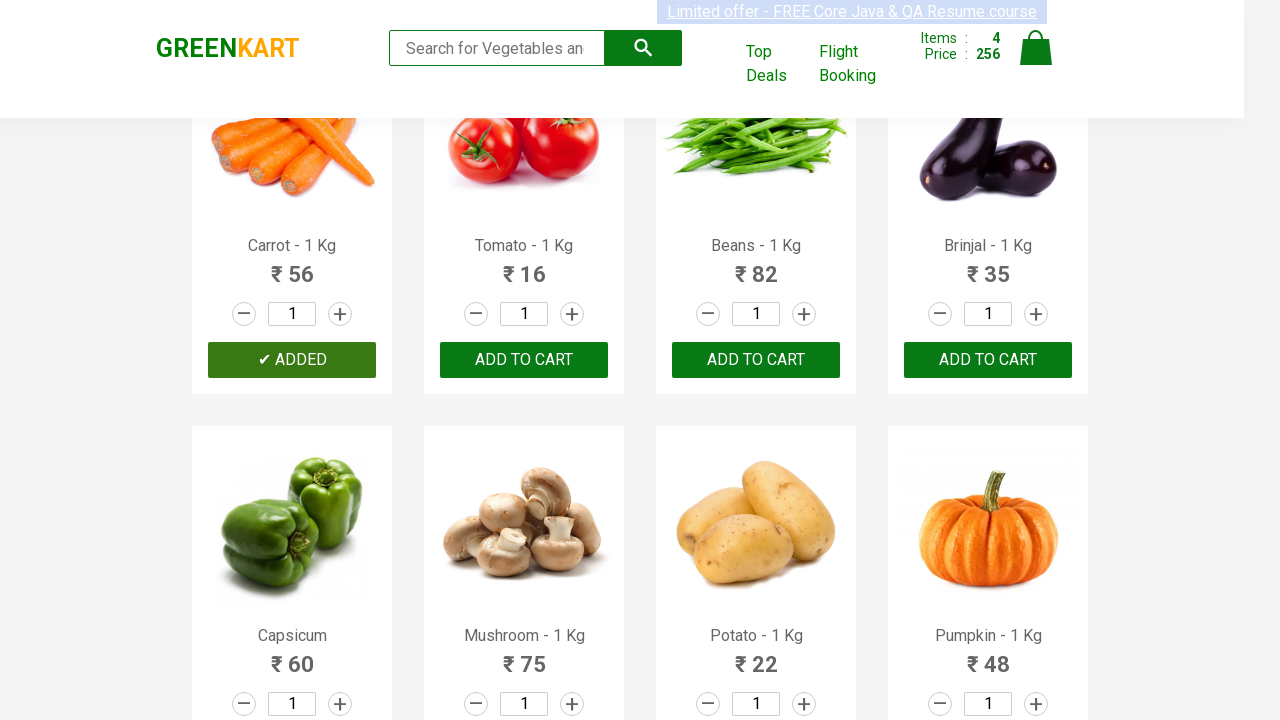

Clicked on cart icon to view shopping cart at (1036, 48) on img[alt='Cart']
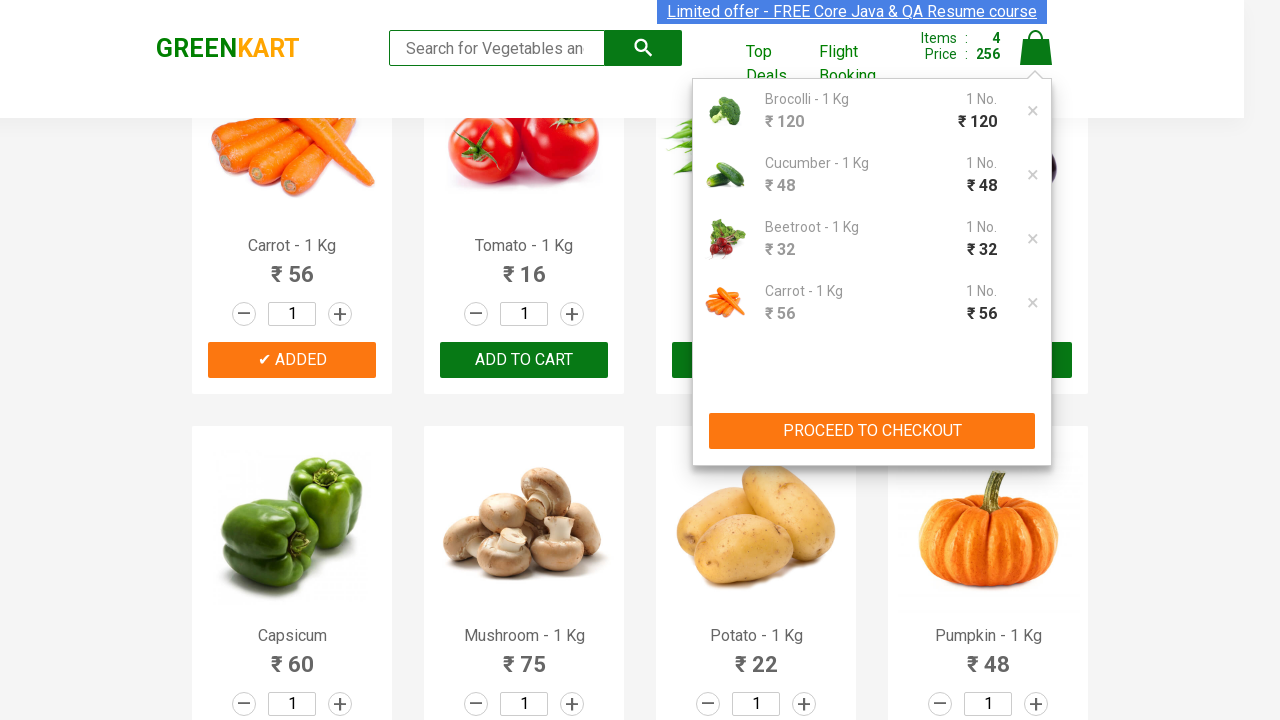

Clicked PROCEED TO CHECKOUT button at (872, 431) on xpath=//button[contains(.,'PROCEED TO CHECKOUT')]
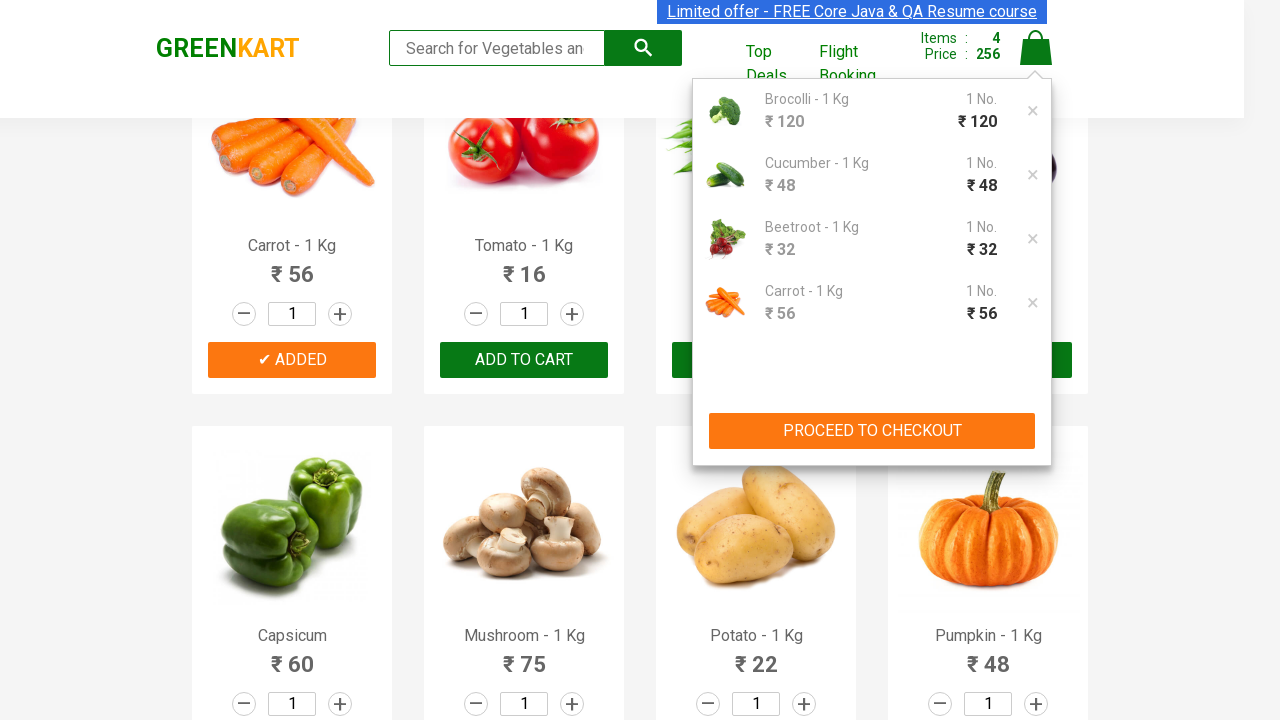

Entered promo code 'rahulshettyacademy' in the promo code field on input.promoCode
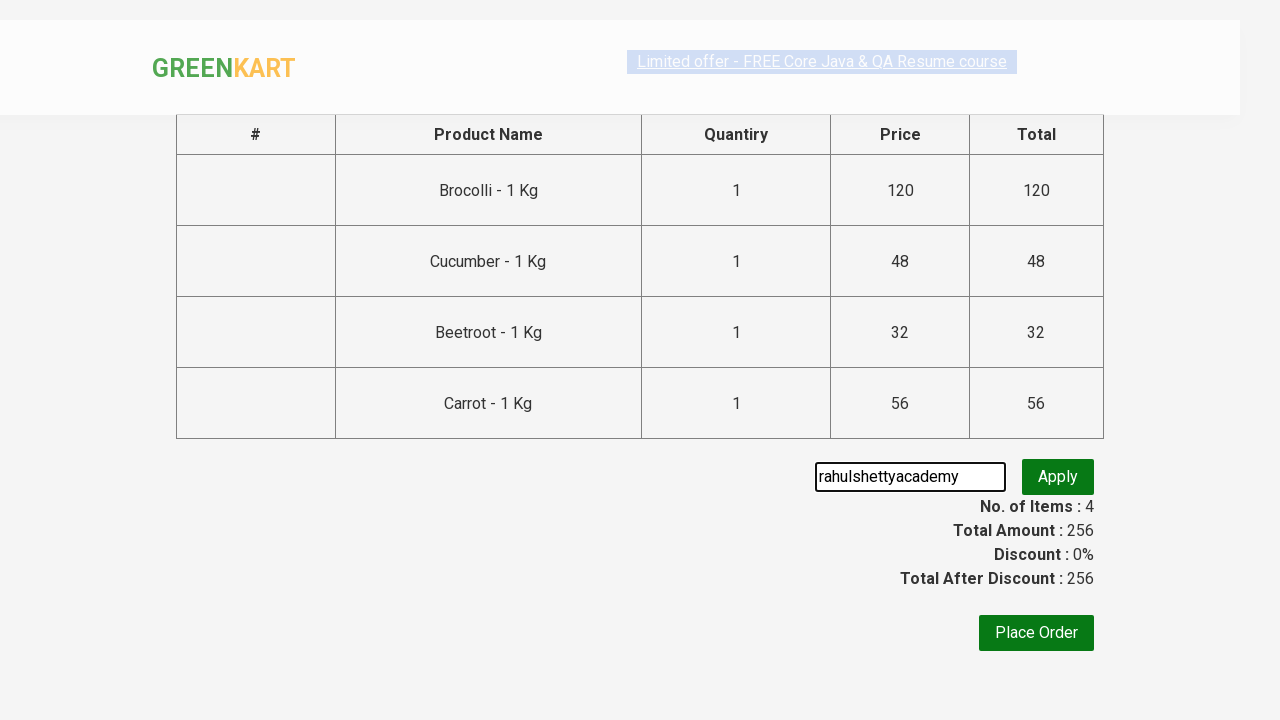

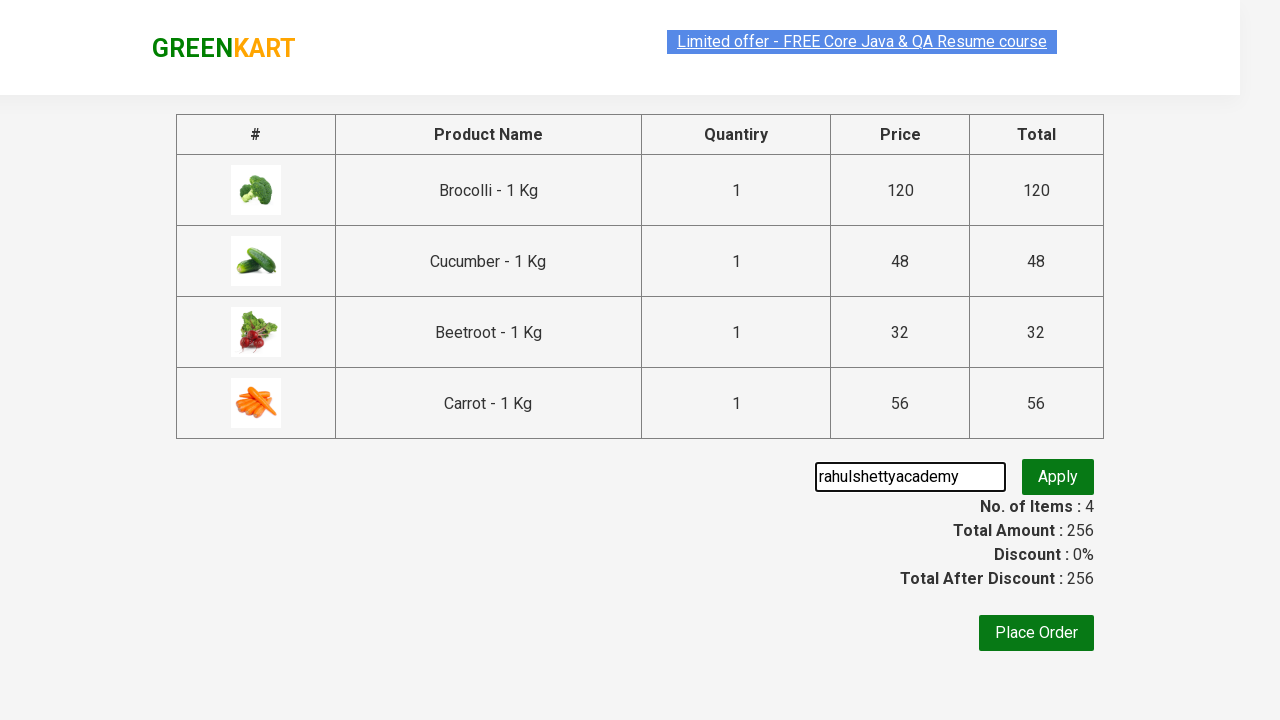